Tests mouse hover functionality by hovering over the first dropdown toggle element on the Green University website navigation menu.

Starting URL: https://green.edu.bd/

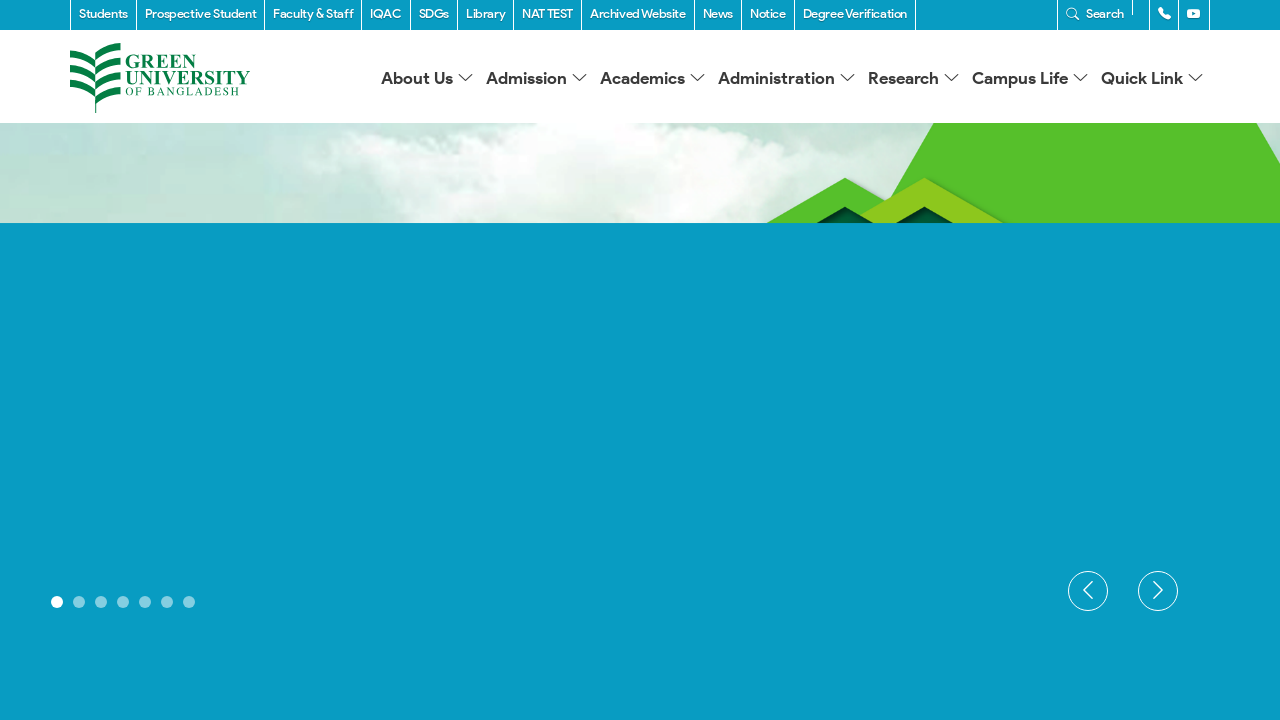

Waited for dropdown toggle elements to be present on the page
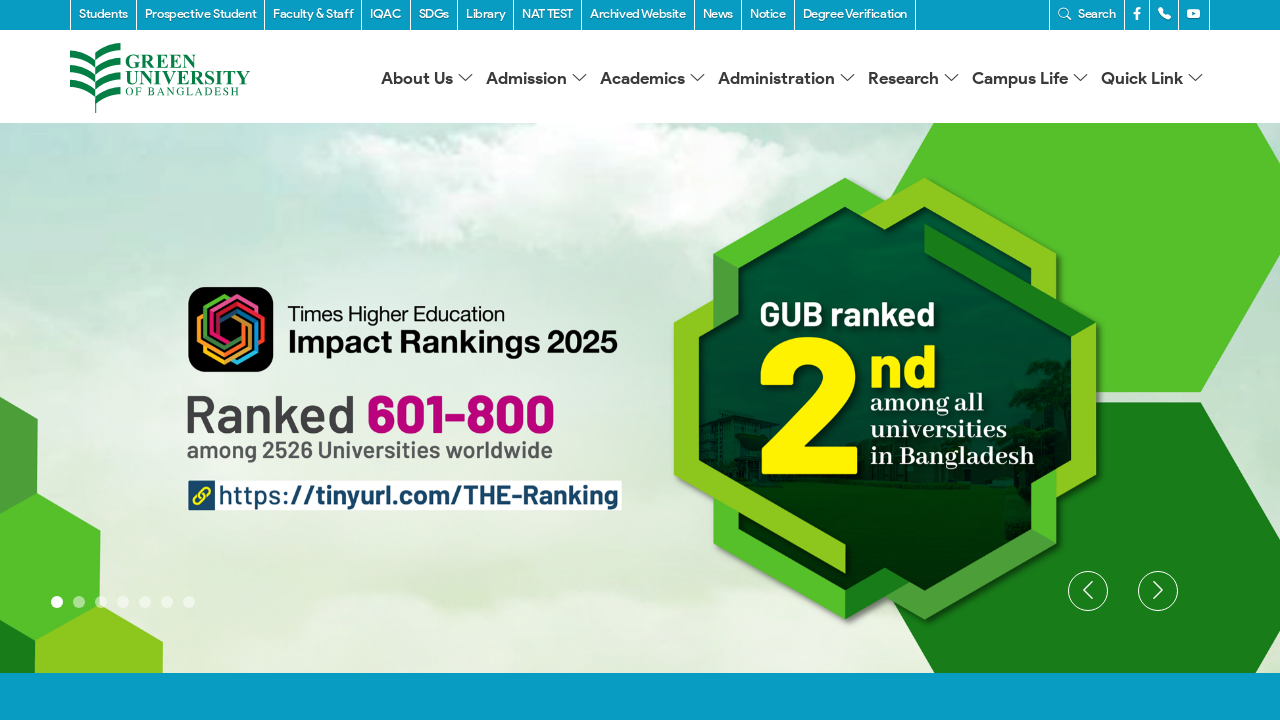

Located all dropdown toggle elements on the navigation menu
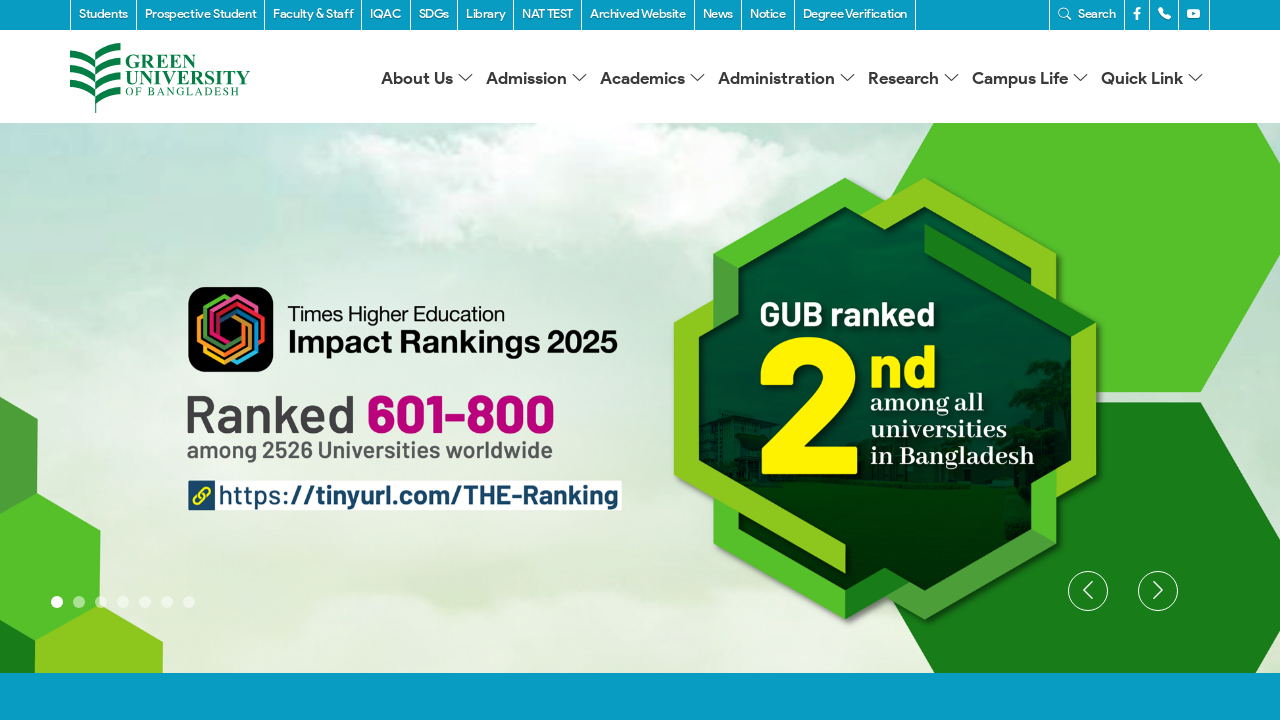

Hovered over the first dropdown toggle element to trigger the hover menu at (1136, 17) on .dropdown-toggle >> nth=0
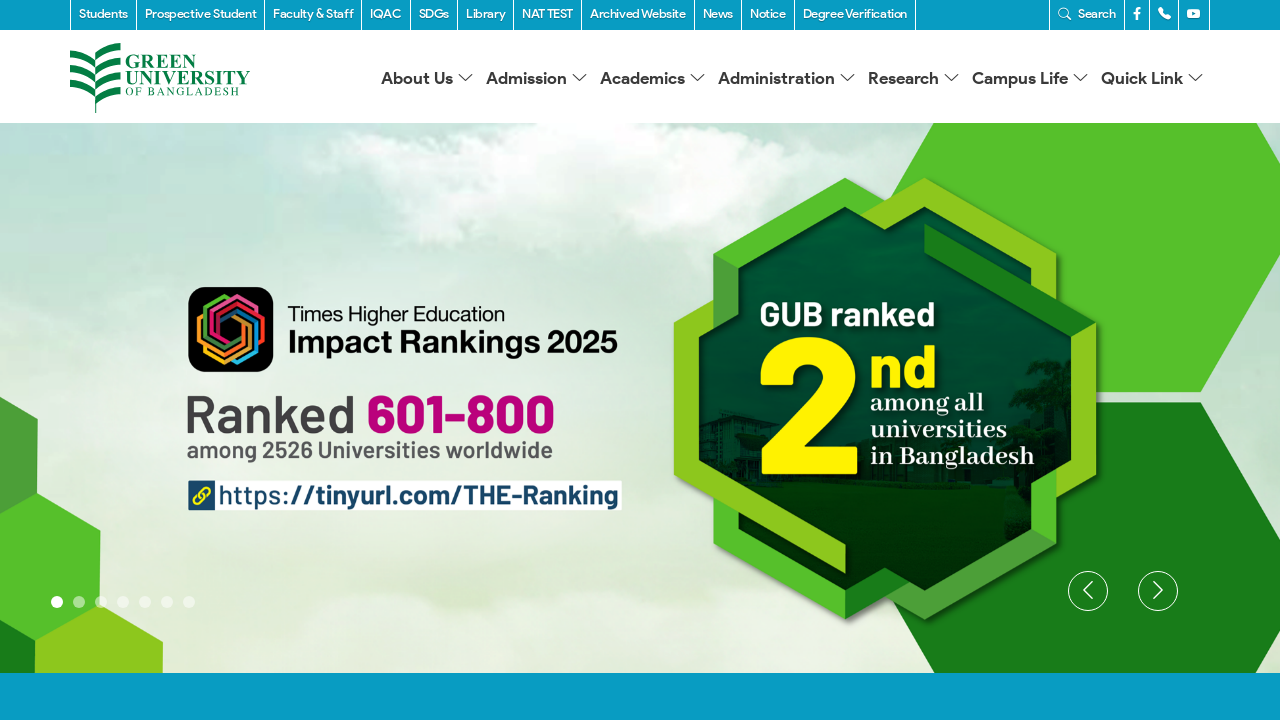

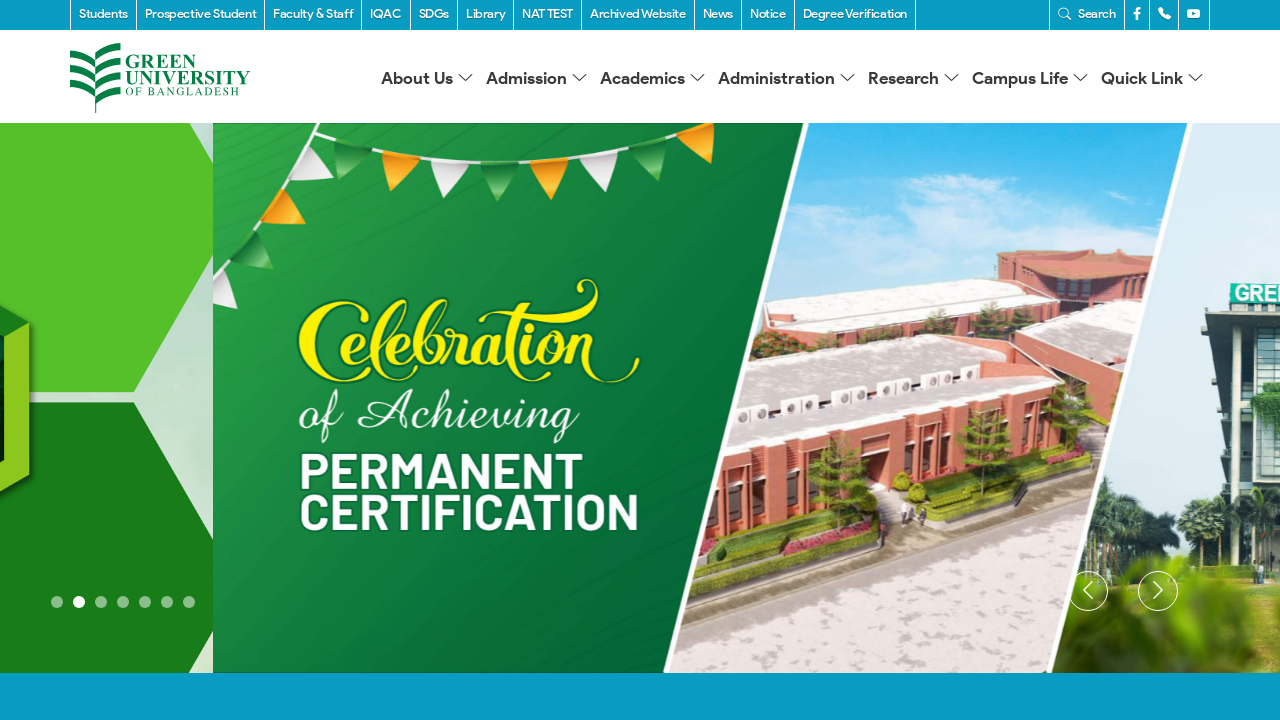